Tests window handling functionality by clicking a button to open a new window, switching to it, and verifying the switch was successful

Starting URL: https://www.tutorialspoint.com/selenium/practice/browser-windows.php

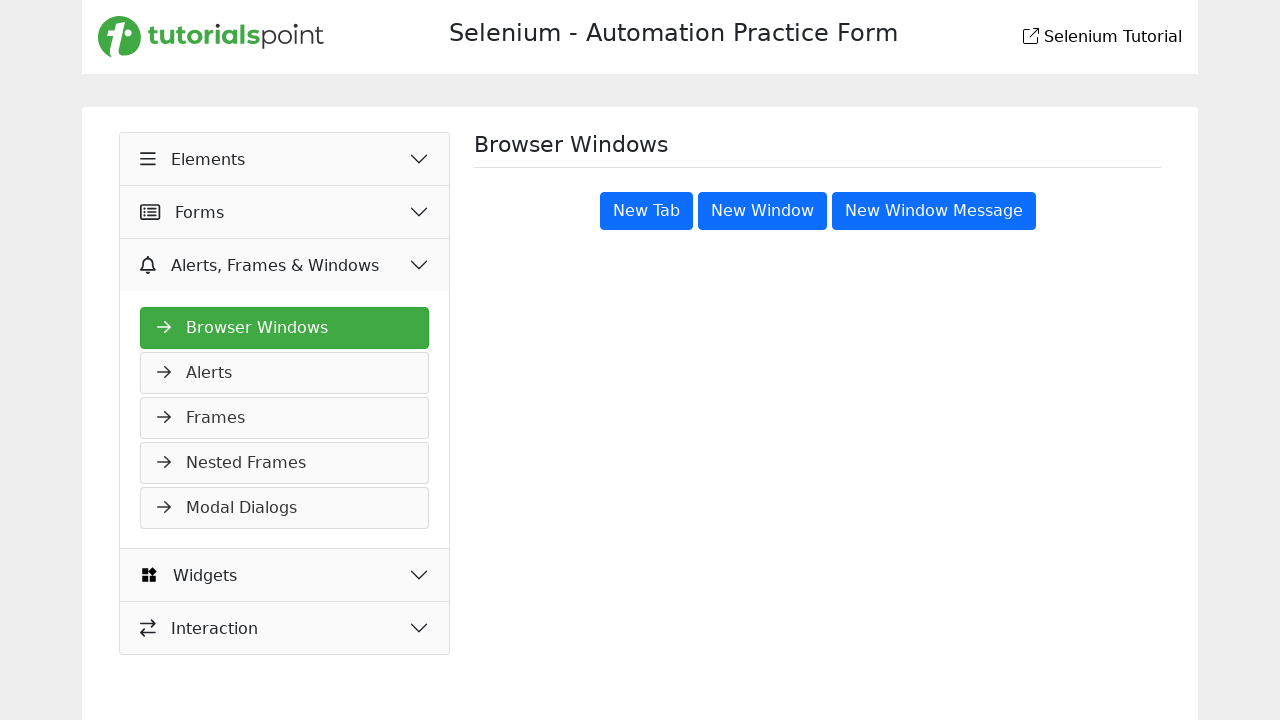

Clicked 'New Window' button to open a new window at (762, 211) on xpath=//button[text()='New Window']
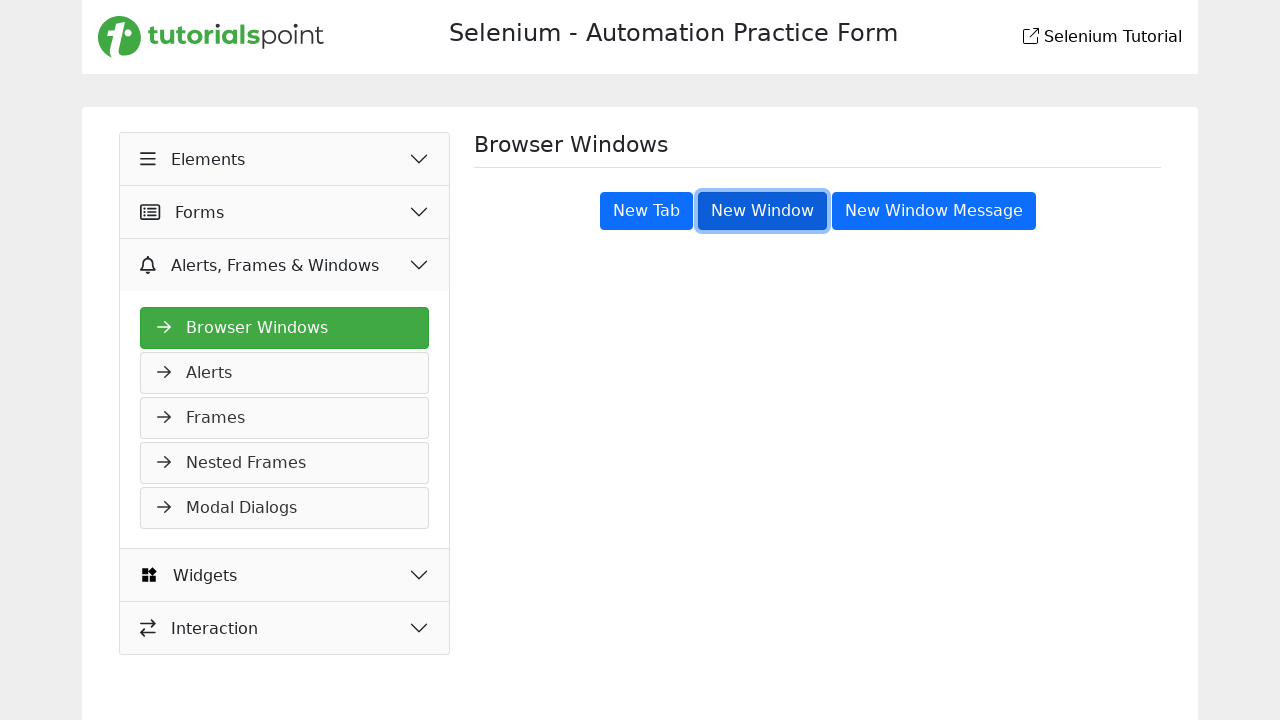

New window loaded and ready
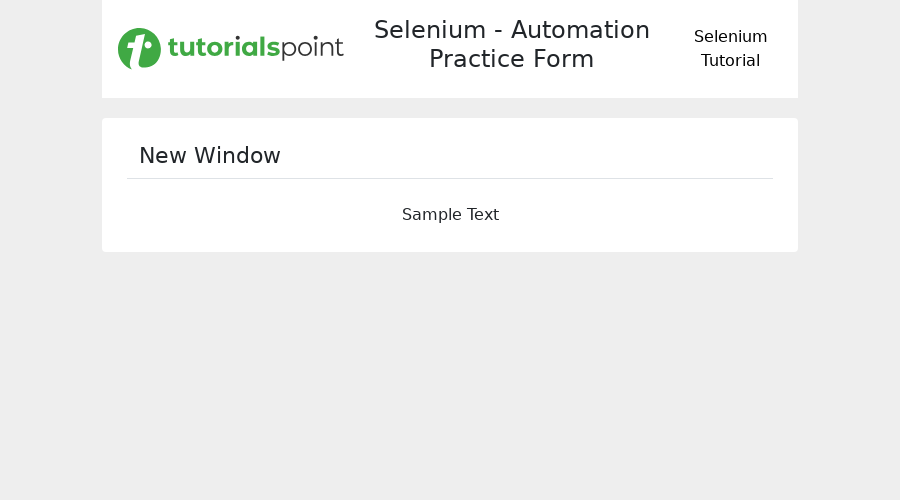

Closed the new window
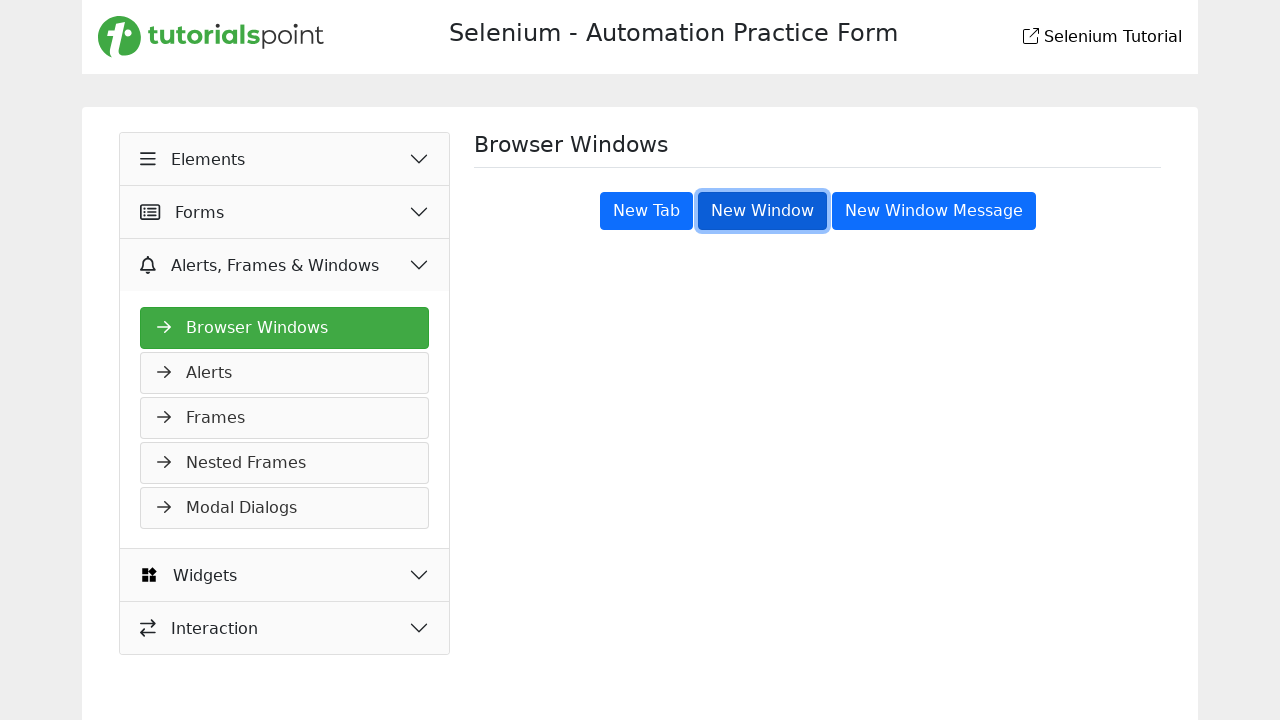

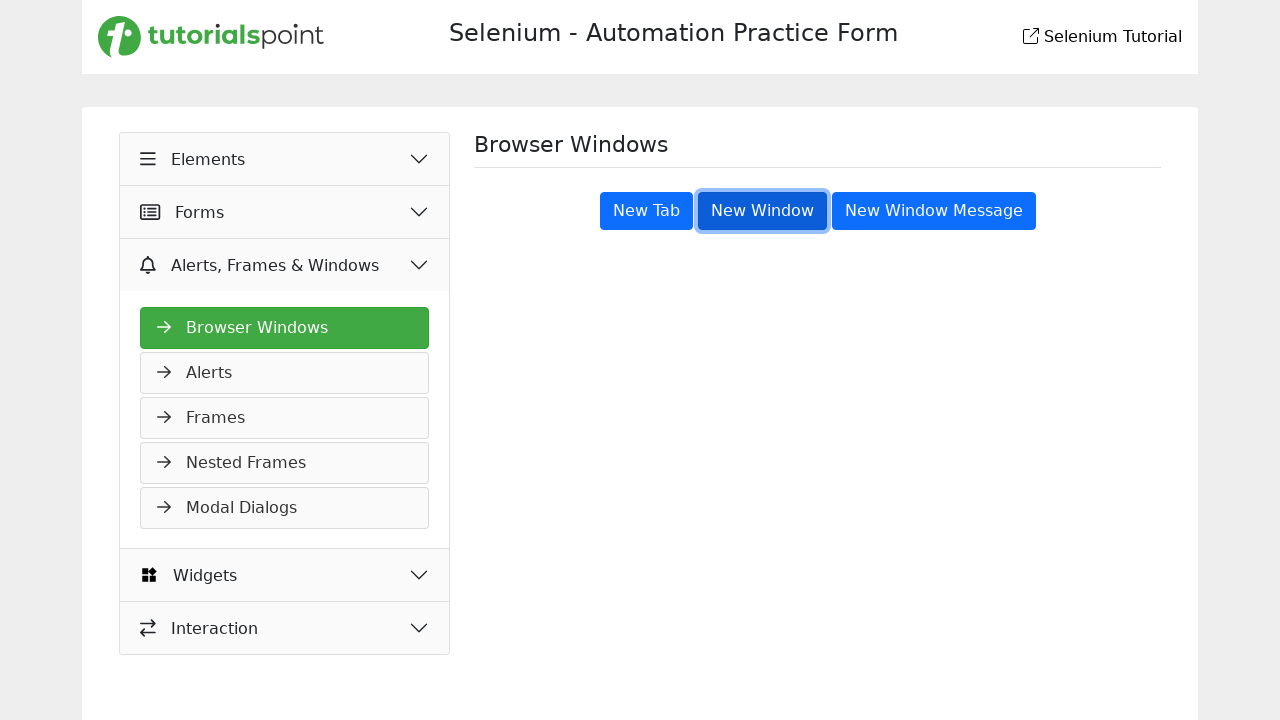